Tests browser tab and window handling by opening new tabs and windows, navigating between multiple websites (rediff.com, costco.com, flipkart.com), and demonstrating forward/back navigation.

Starting URL: https://rediff.com

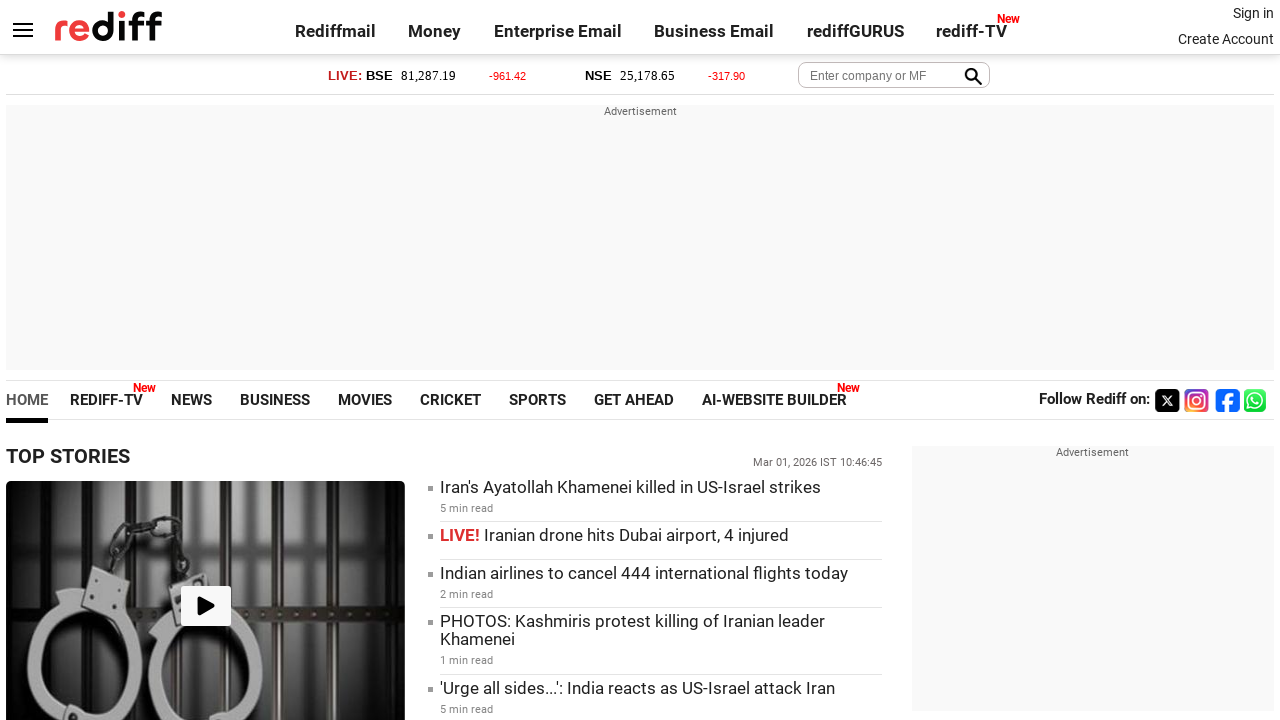

Opened a new tab
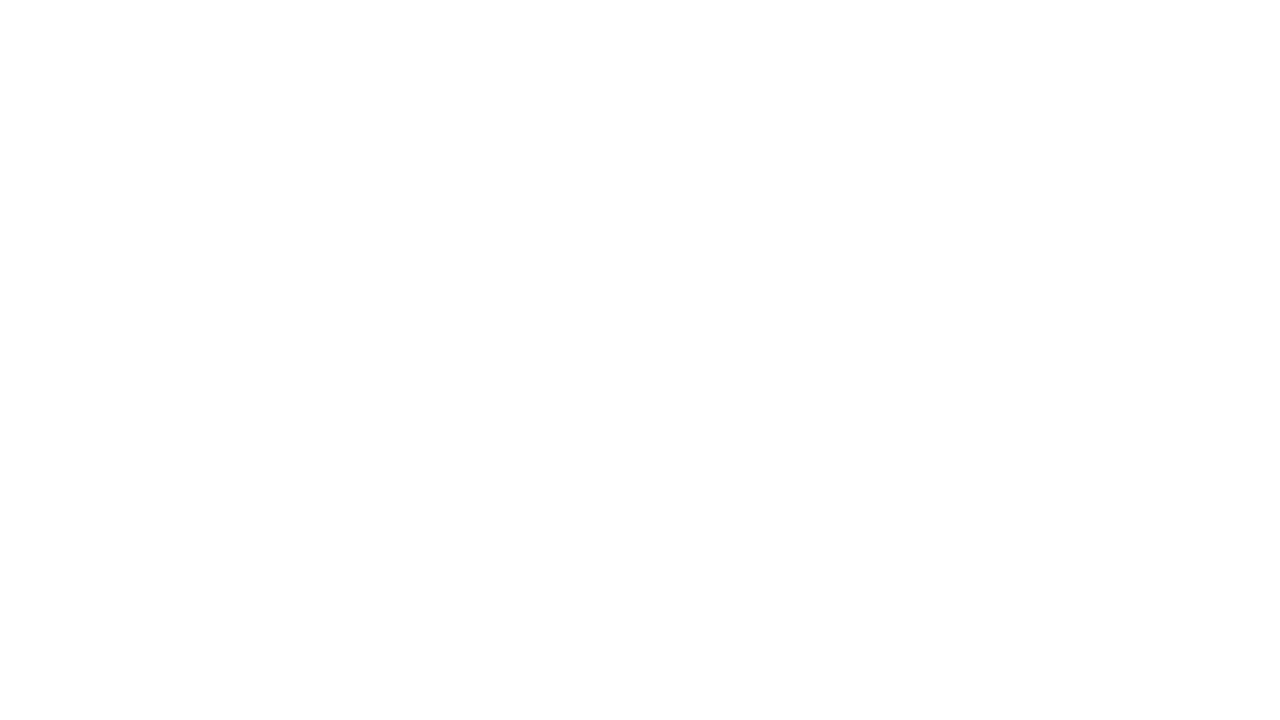

Navigated to costco.com
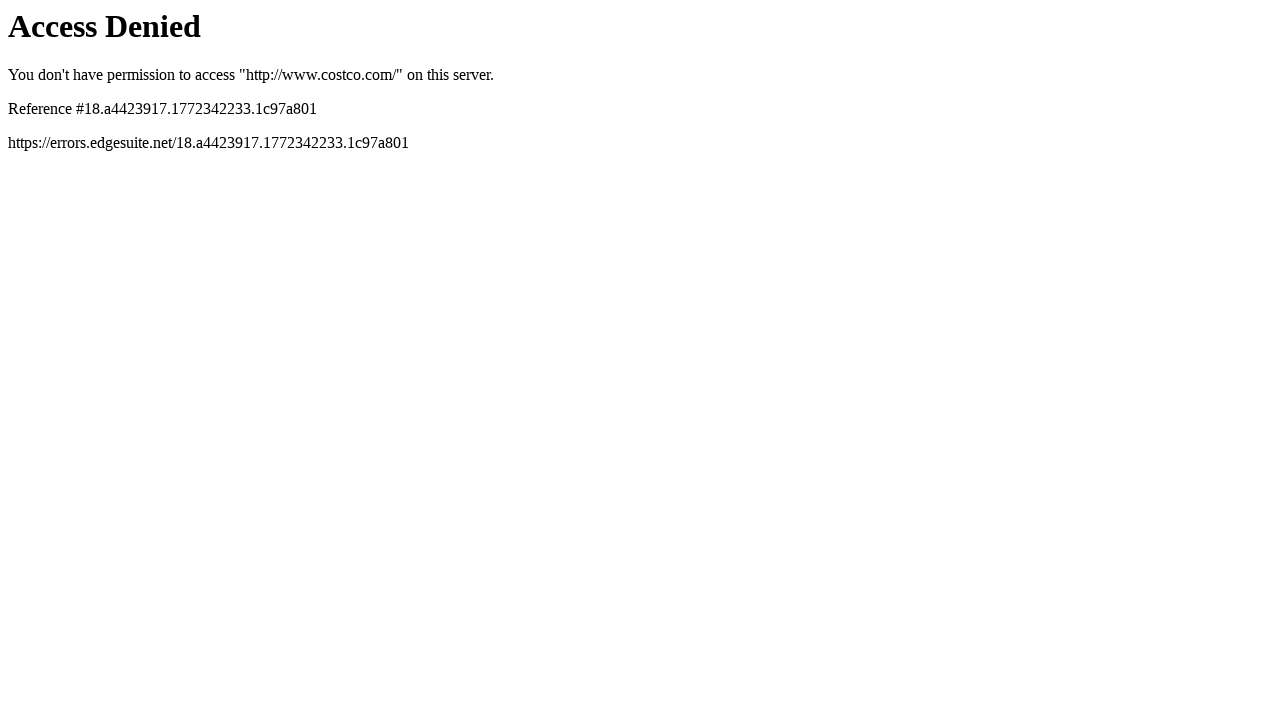

Navigated to rediff.com in the new tab
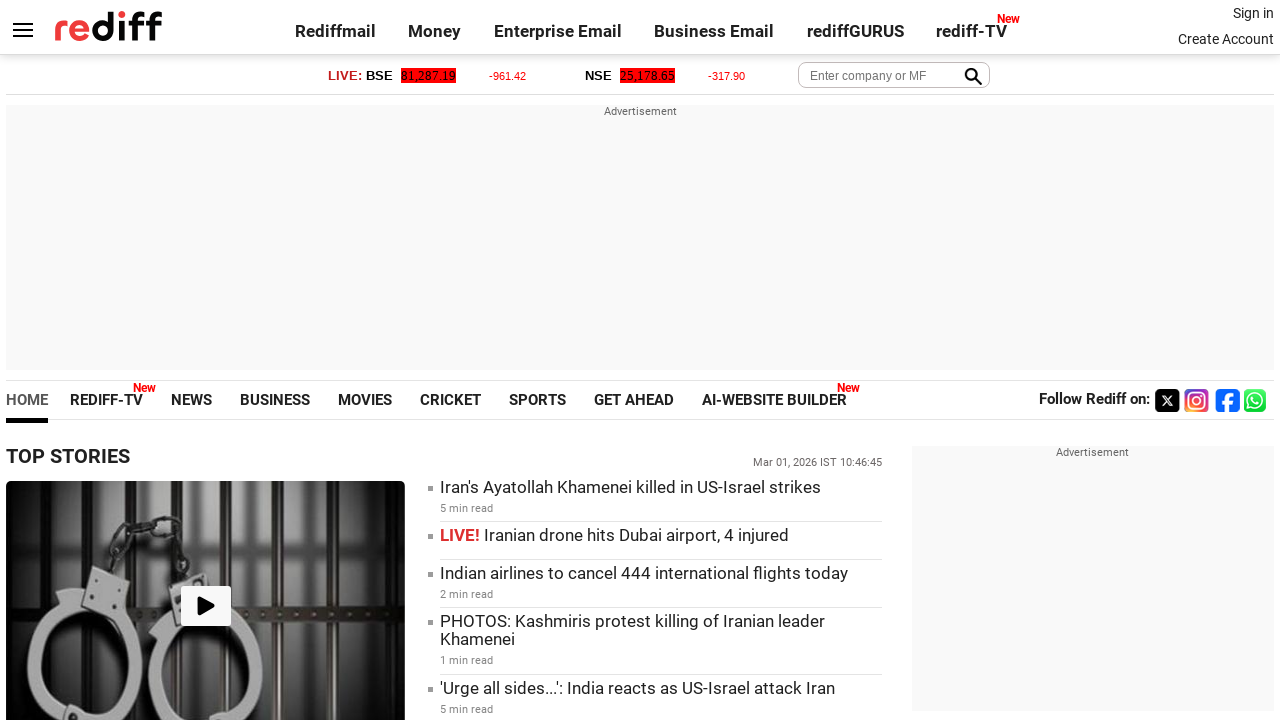

Opened another new window/page
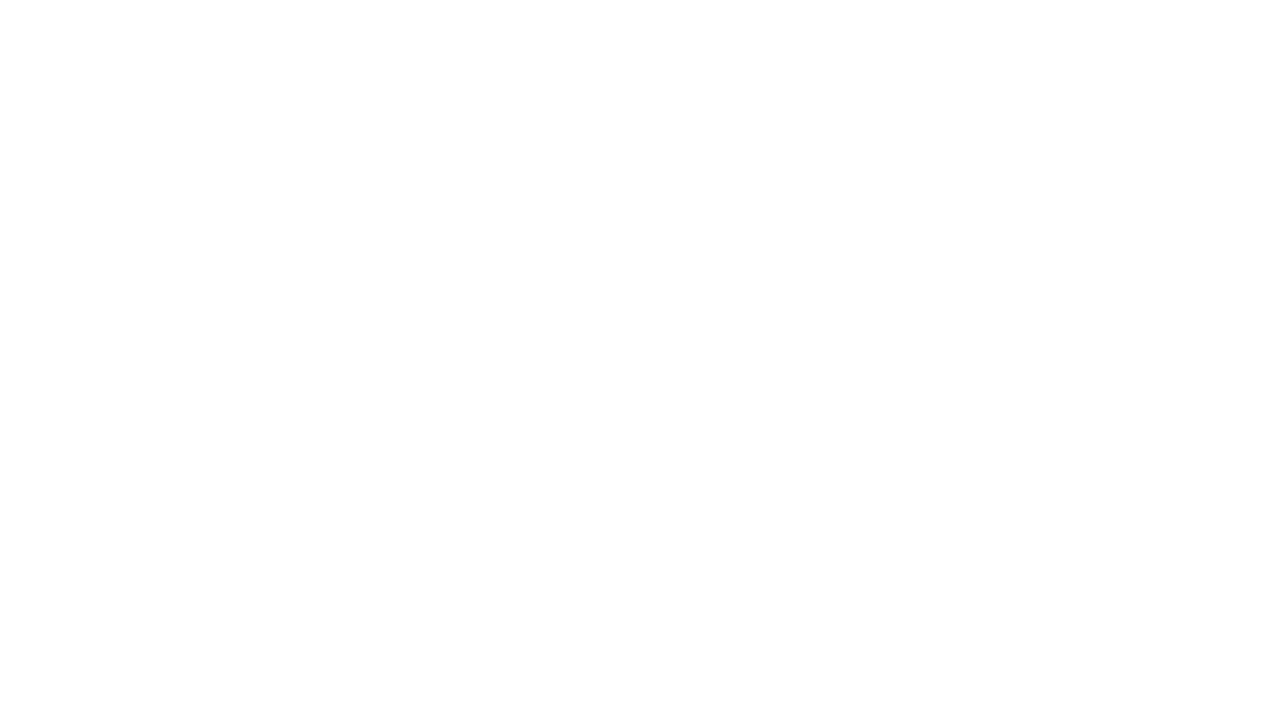

Navigated to flipkart.com in the new window
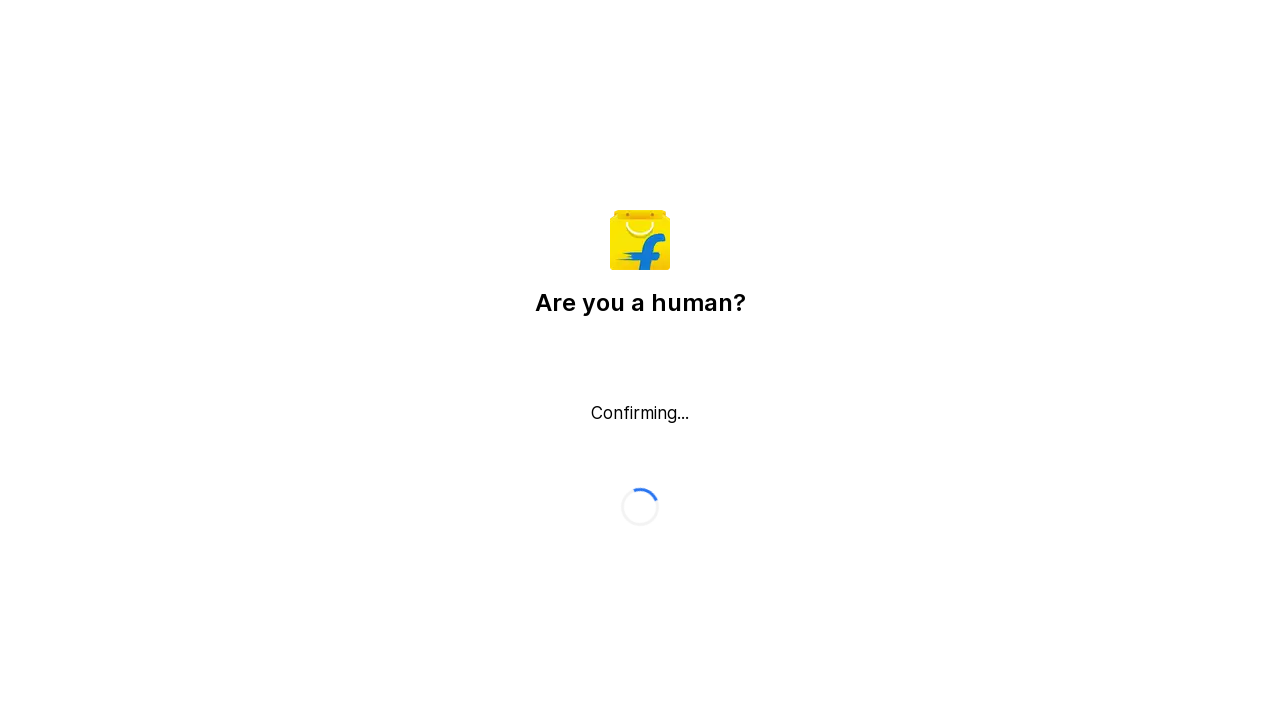

Navigated to rediff.com in the new window
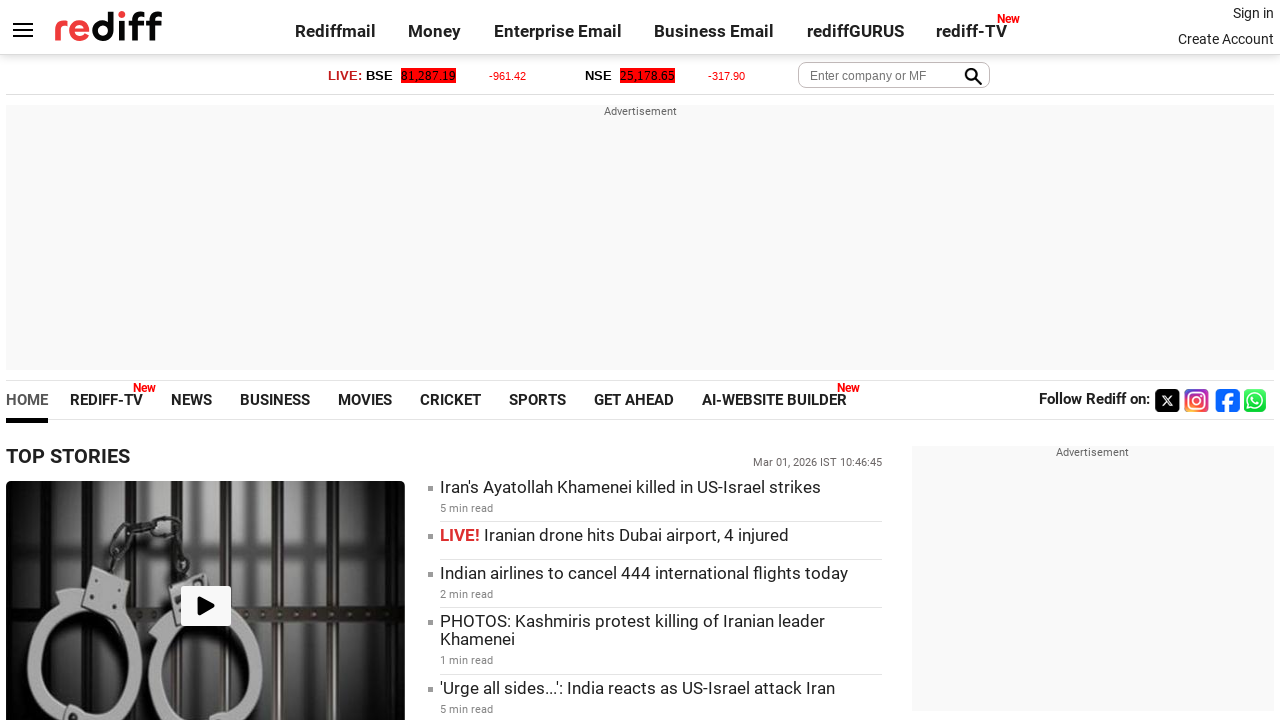

Clicked on signin element at (1253, 13) on .signin
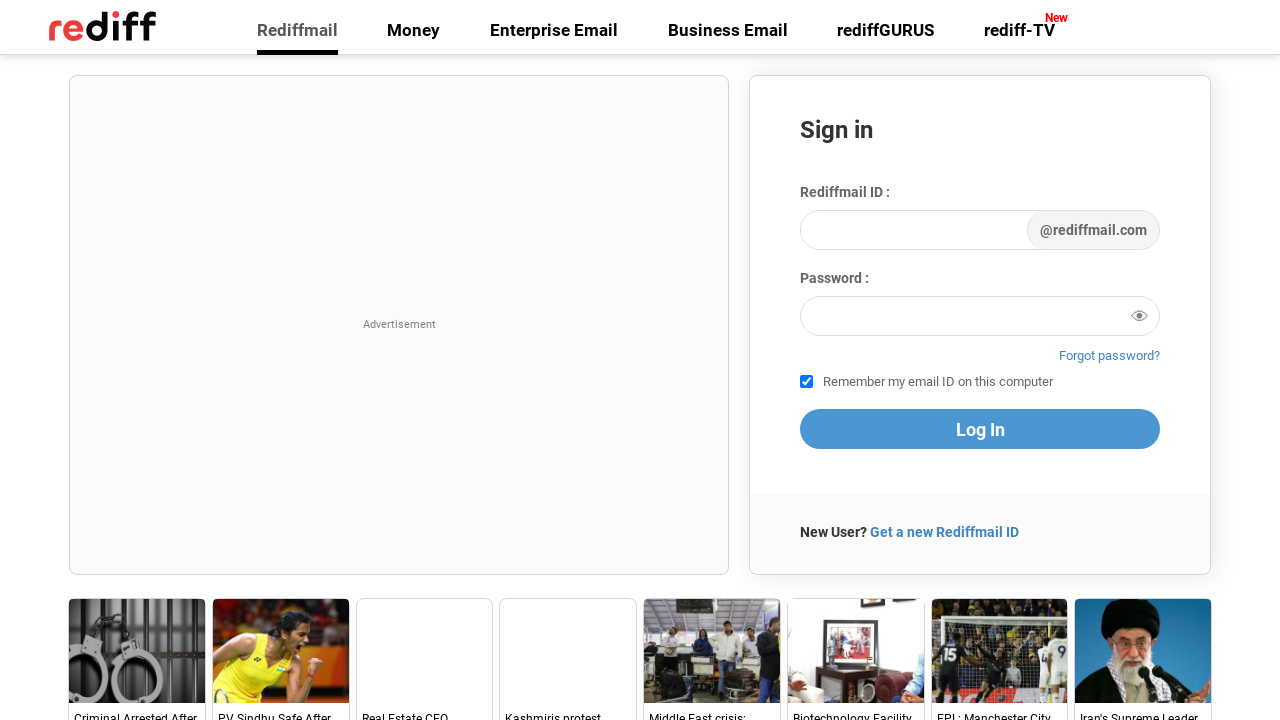

Navigated back in browser history
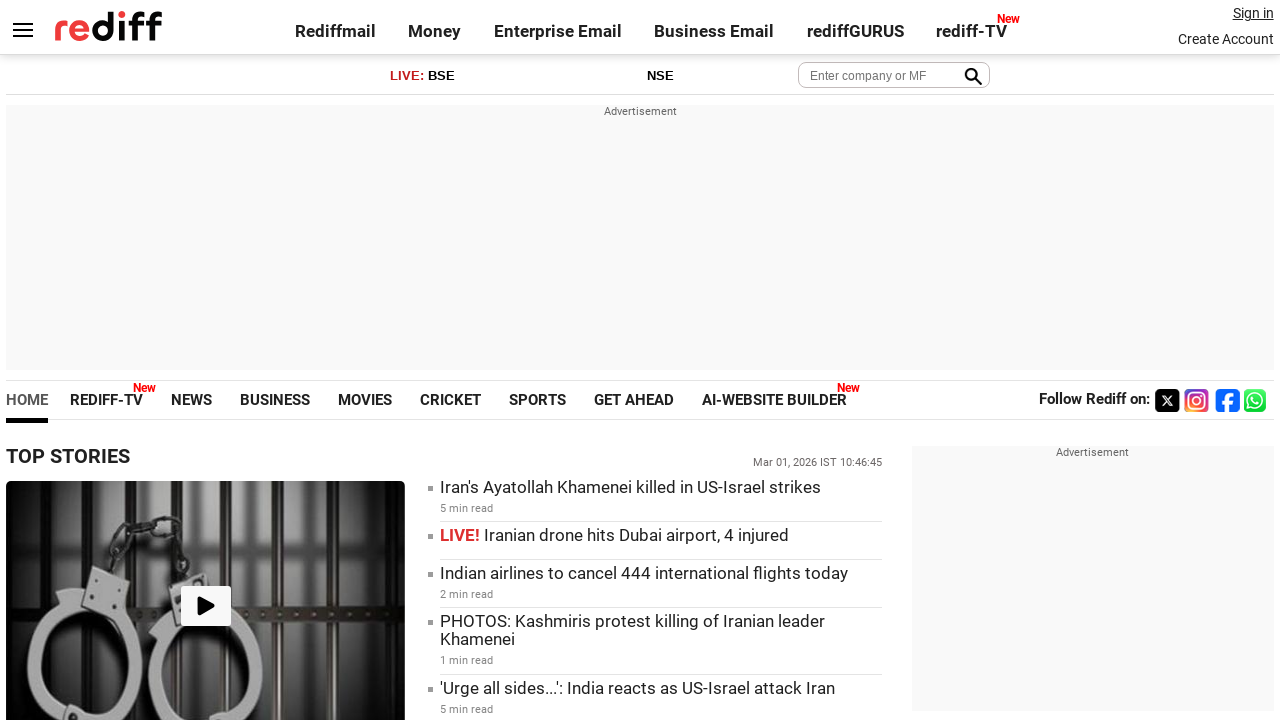

Navigated forward in browser history
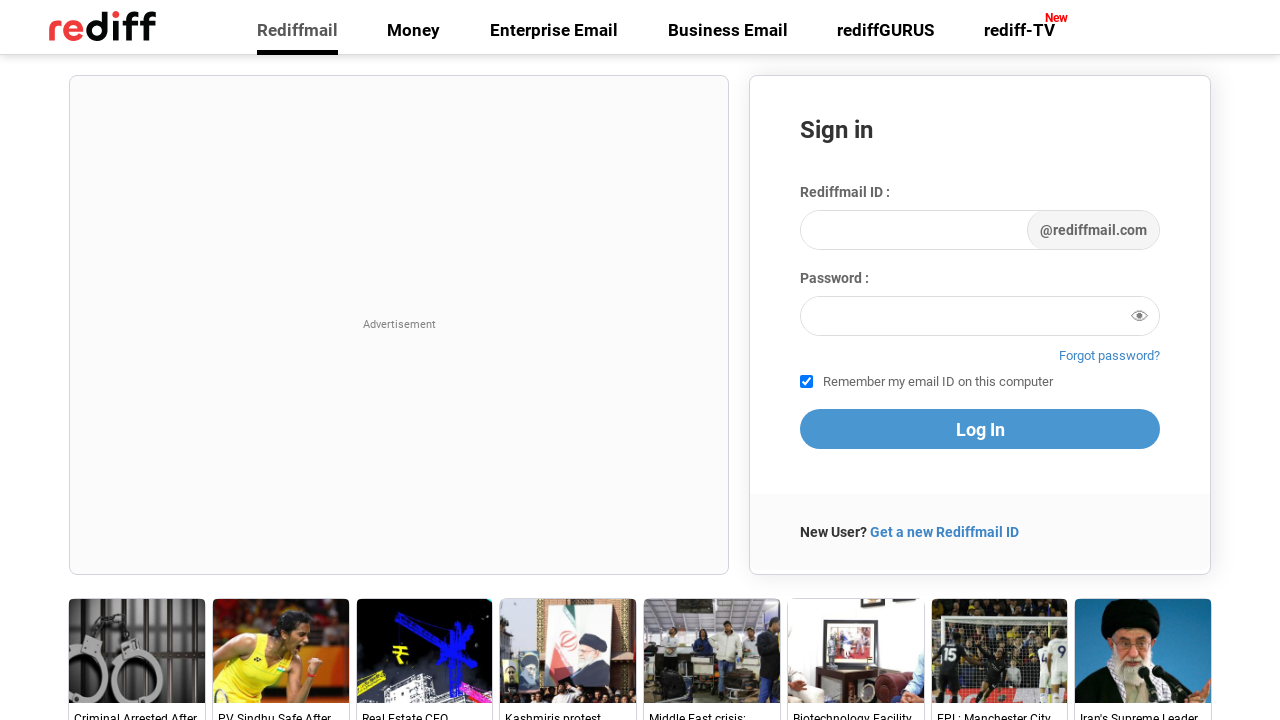

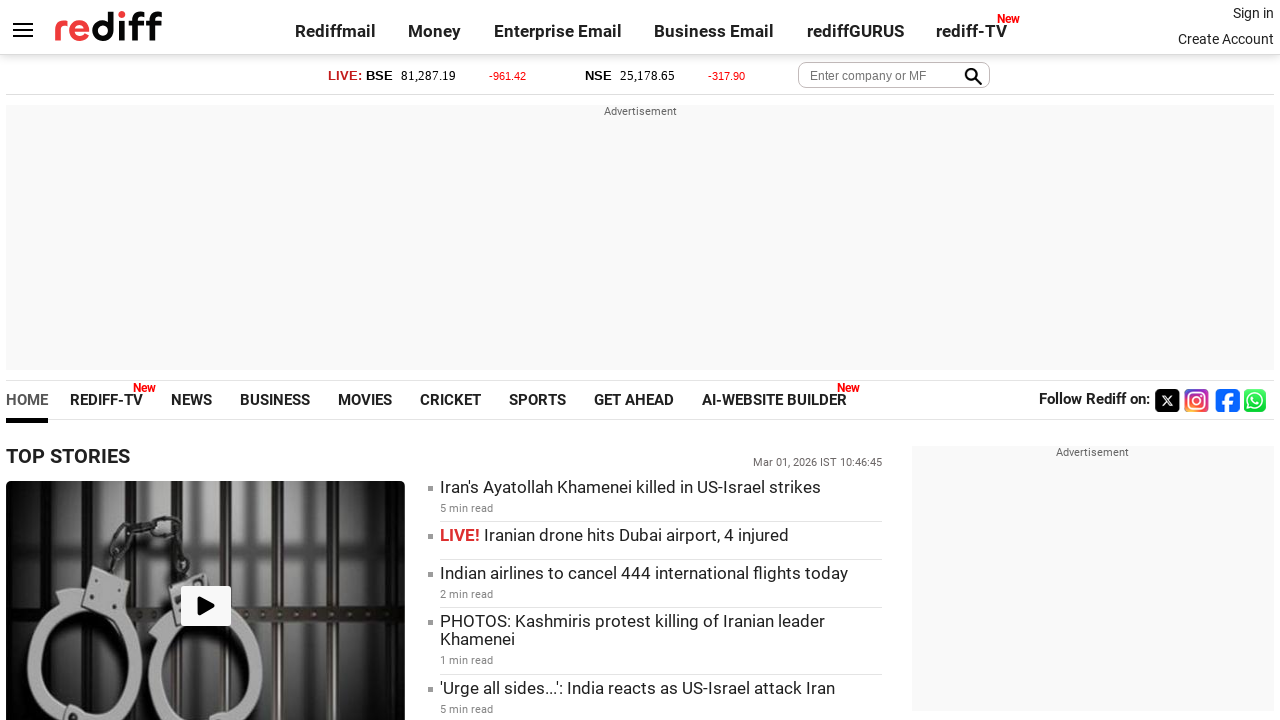